Solves a math problem on a webpage by reading a value, calculating the result using a logarithmic formula, and submitting the answer along with checkbox and radio button selections

Starting URL: http://suninjuly.github.io/math.html

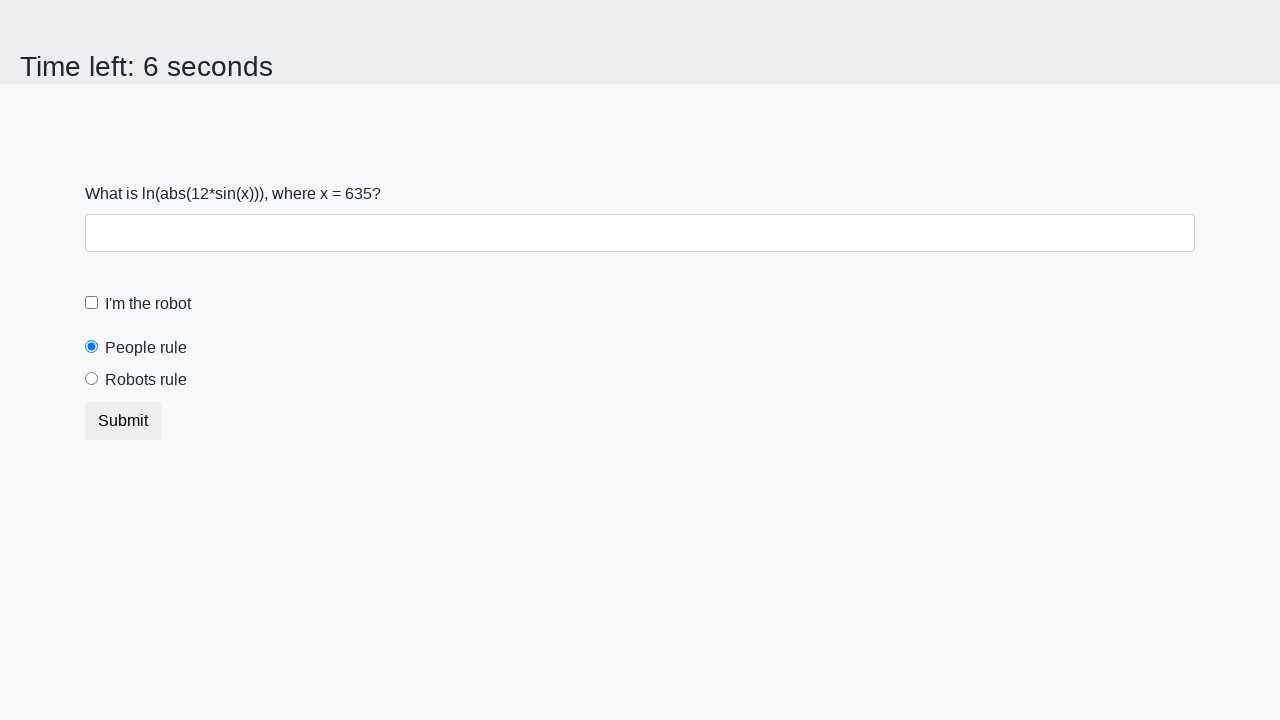

Located the input value element
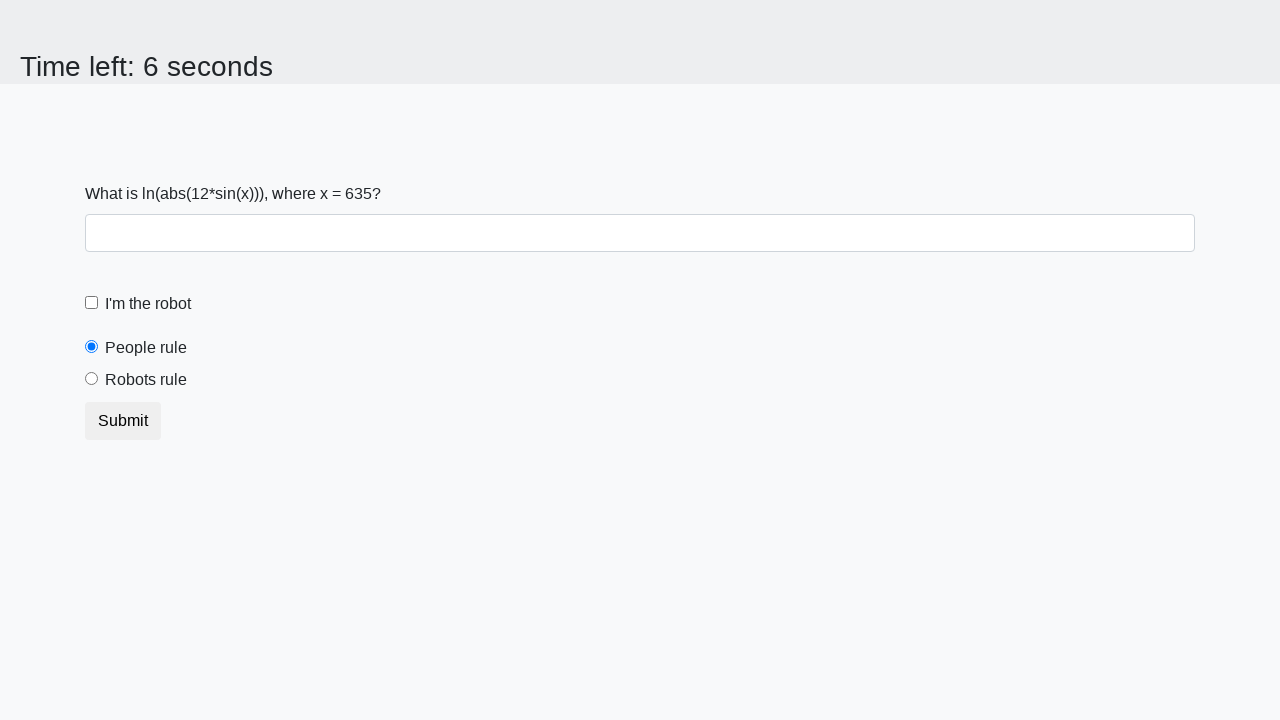

Retrieved text content from input value element
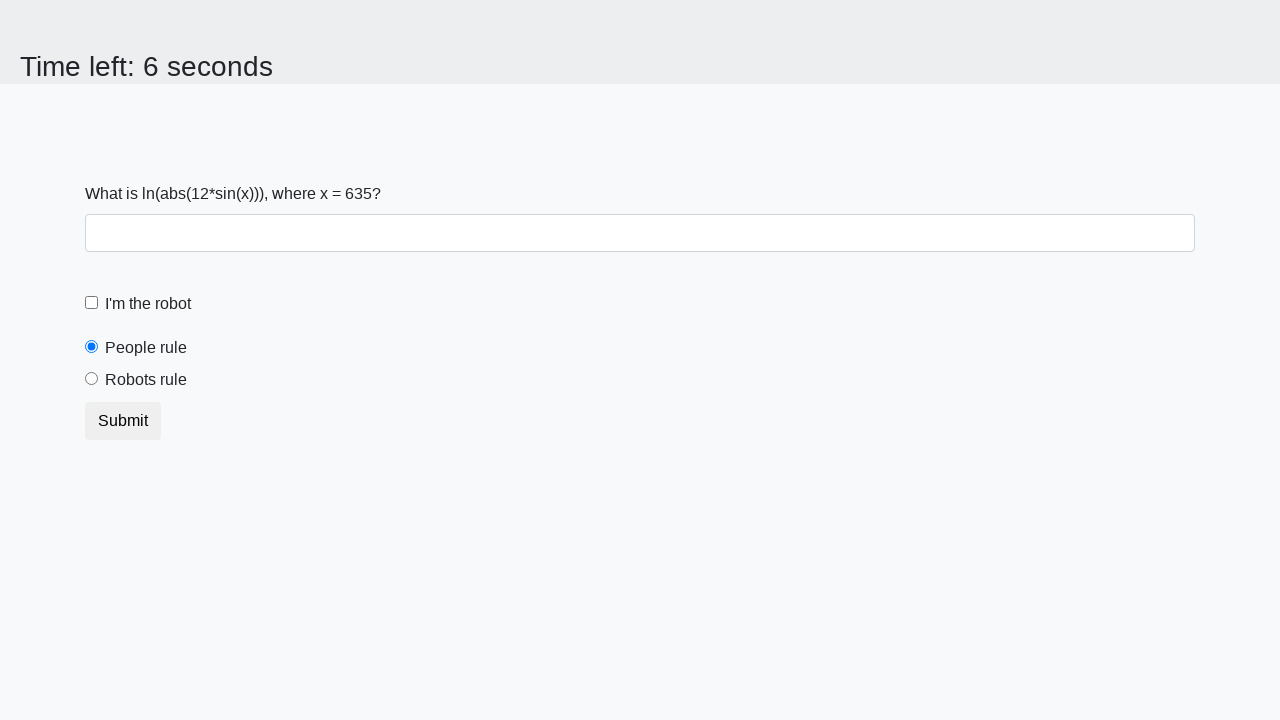

Converted x value to float: 635.0
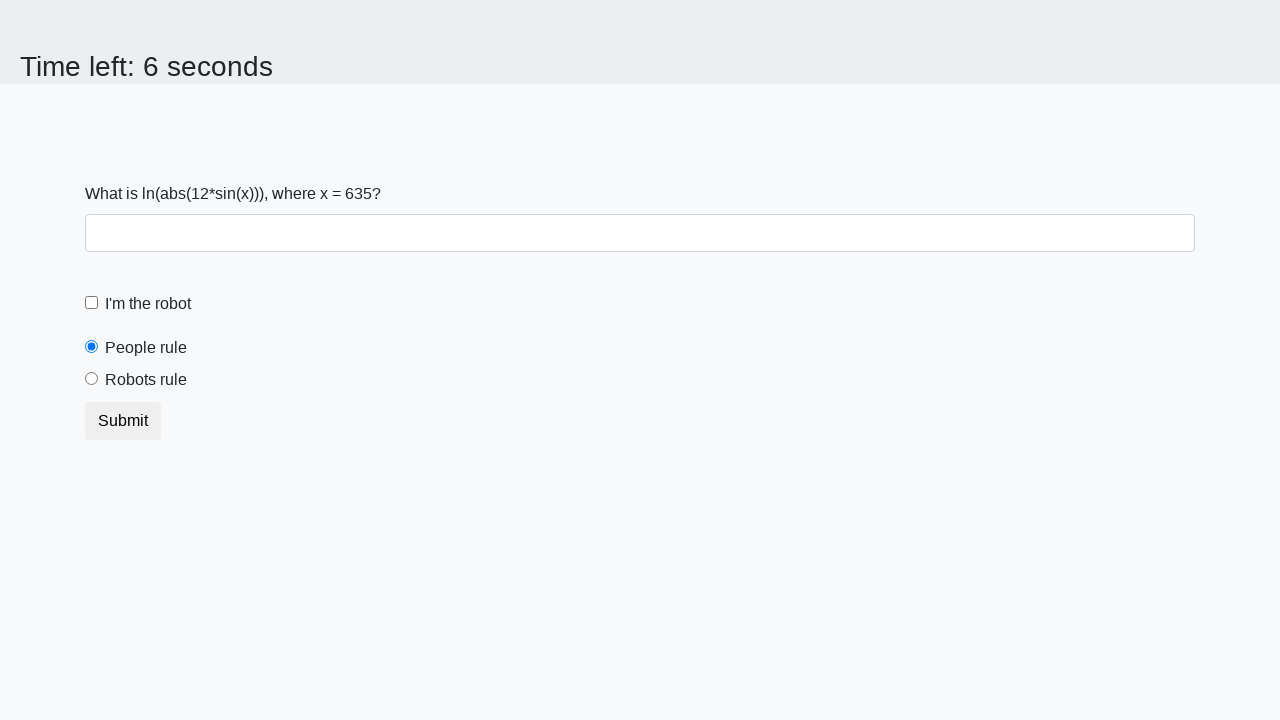

Calculated result using logarithmic formula: 1.5377370499526377
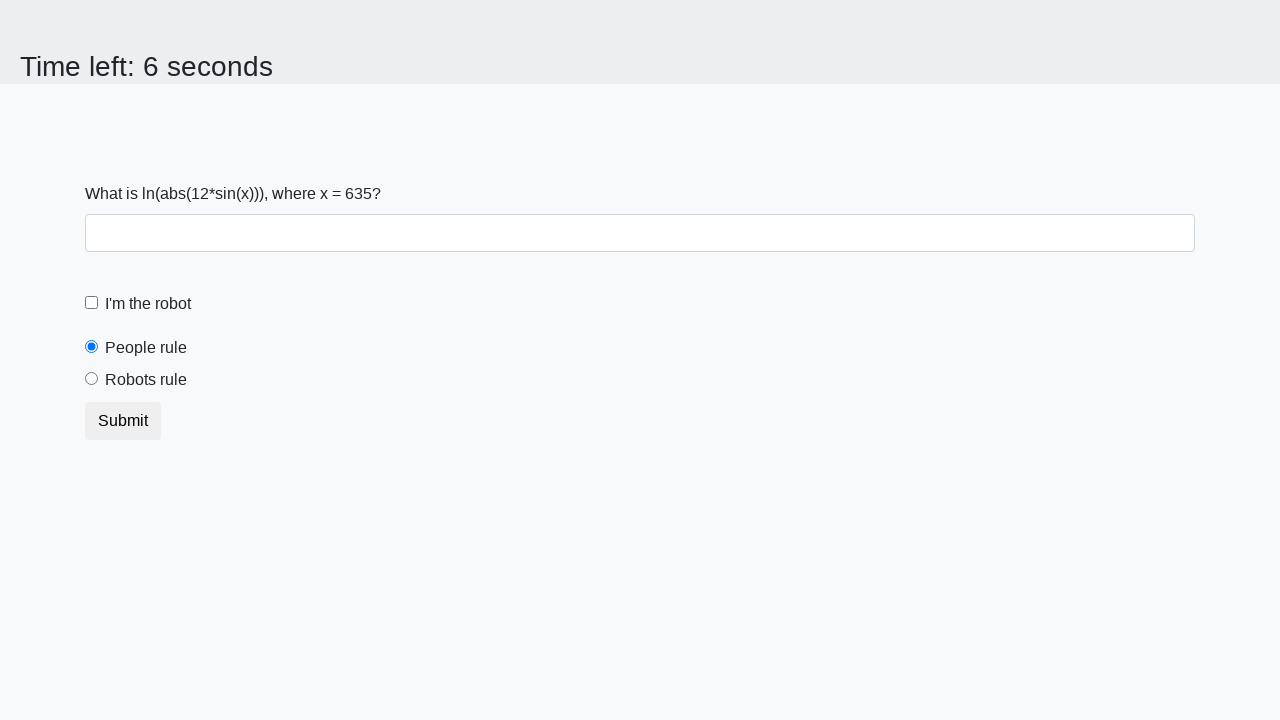

Filled answer field with calculated result: 1.5377370499526377 on #answer
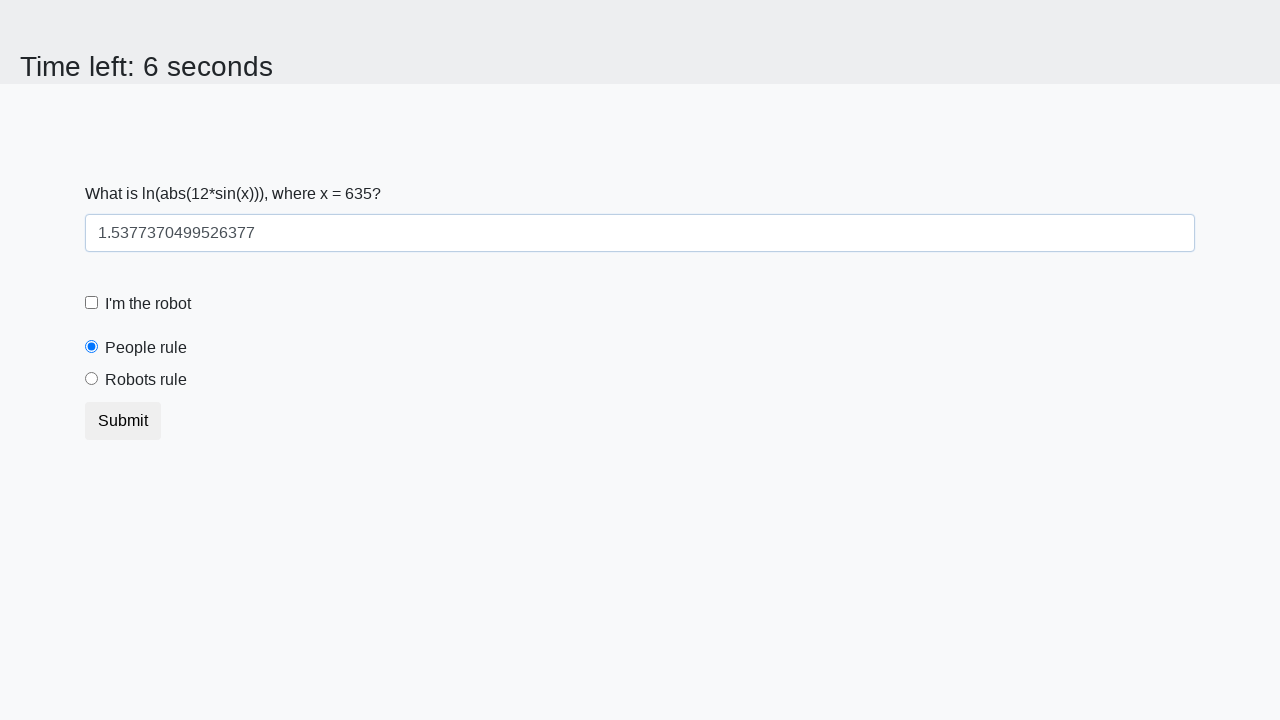

Clicked 'I'm the robot' checkbox at (92, 303) on #robotCheckbox
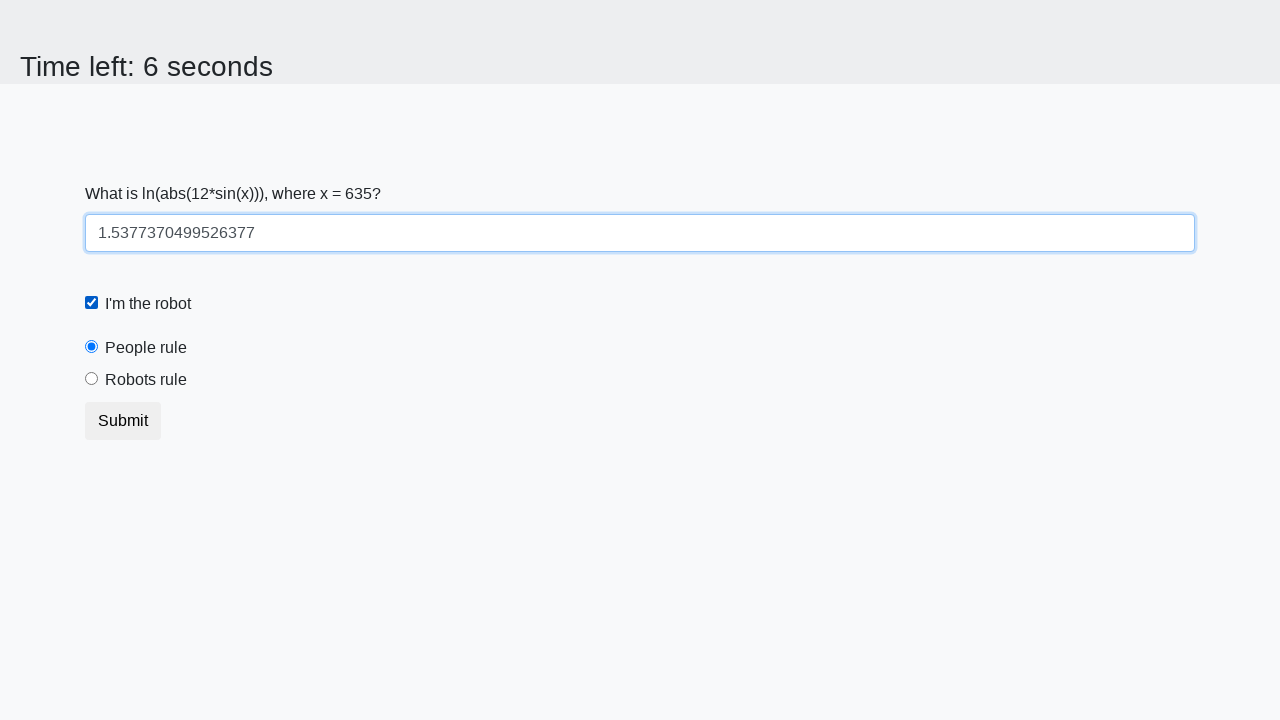

Selected 'Robots rule!' radio button at (92, 379) on #robotsRule
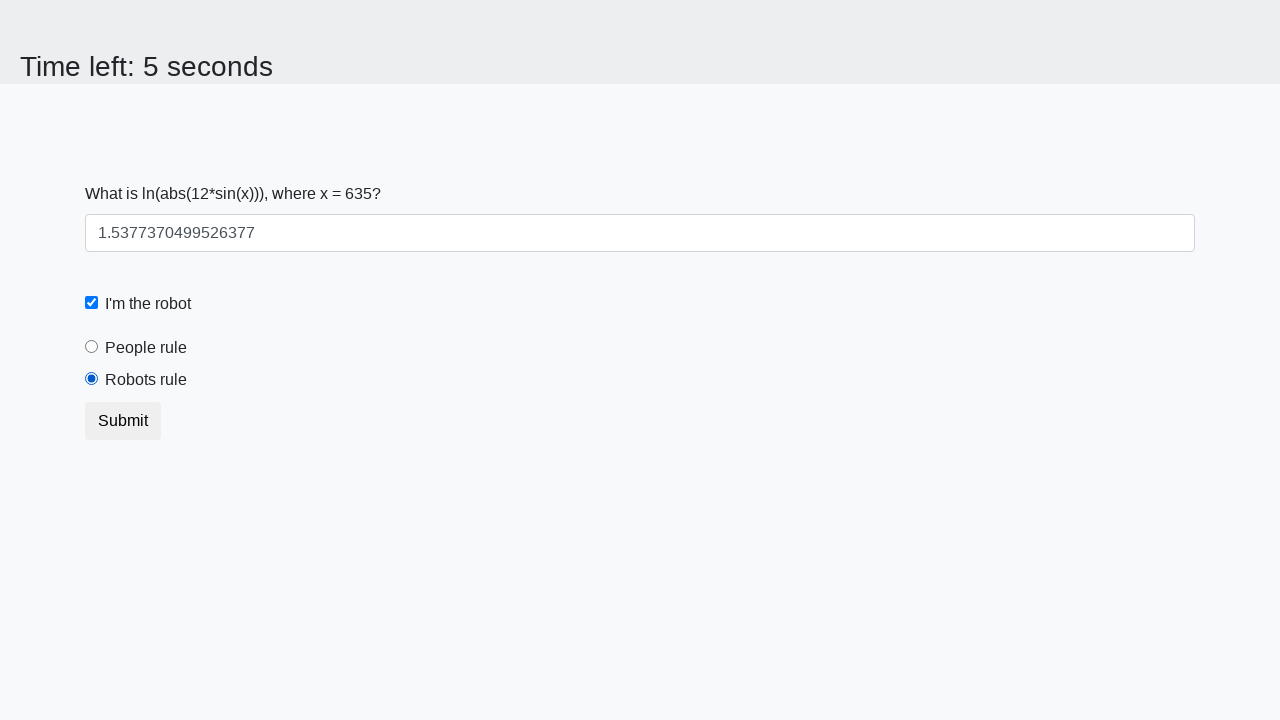

Clicked Submit button to submit the form at (123, 421) on button.btn
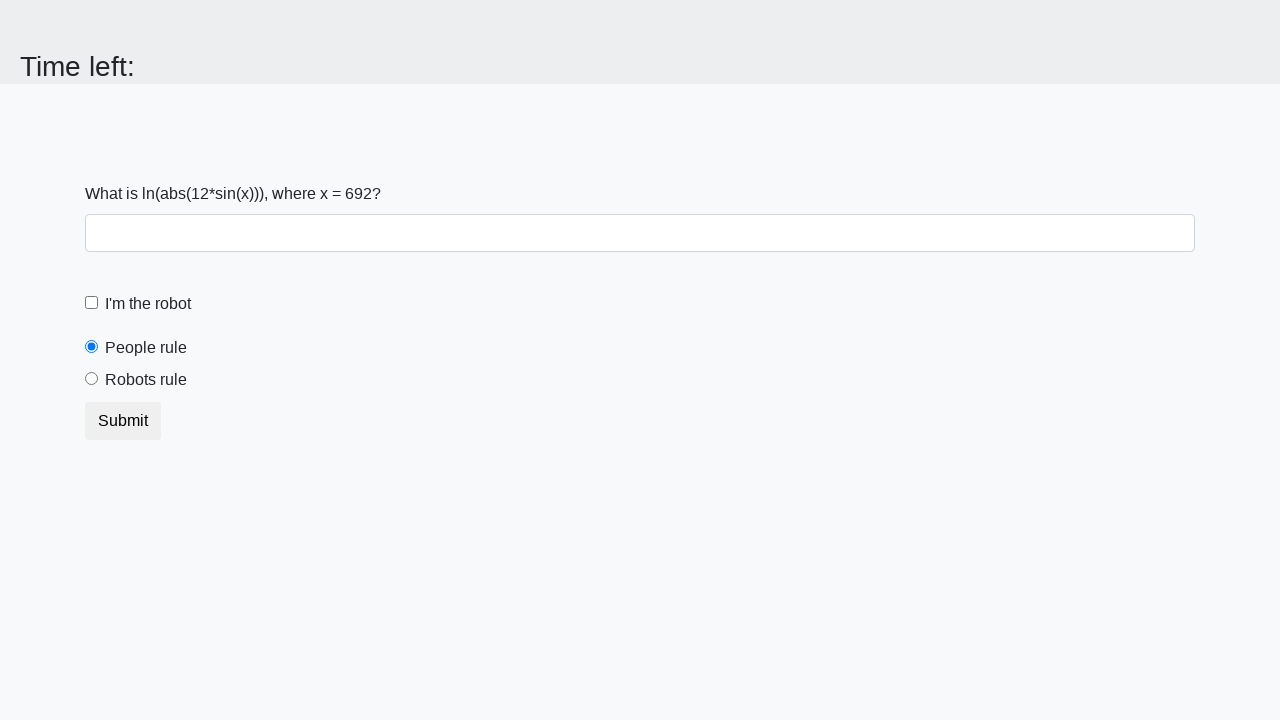

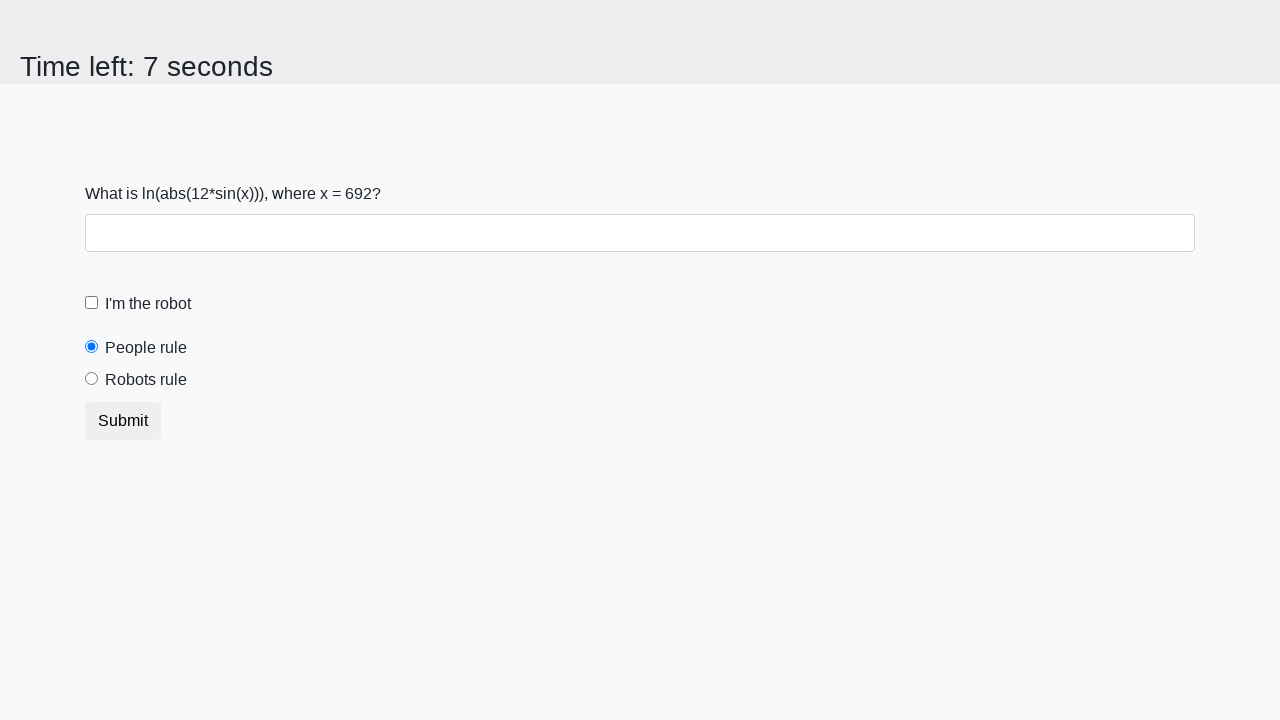